Tests drag and drop functionality by switching to an iframe on the jQuery UI draggable demo page and dragging an element horizontally by 80 pixels.

Starting URL: https://jqueryui.com/draggable/

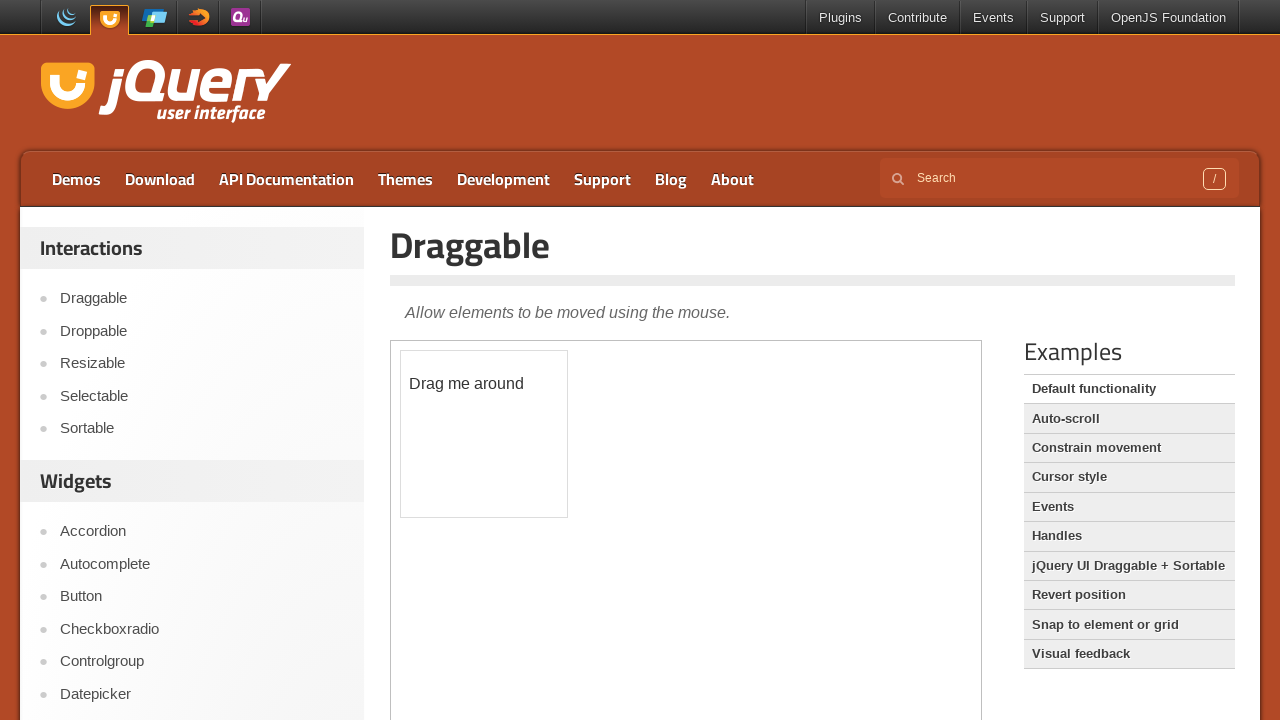

Located the demo iframe containing draggable elements
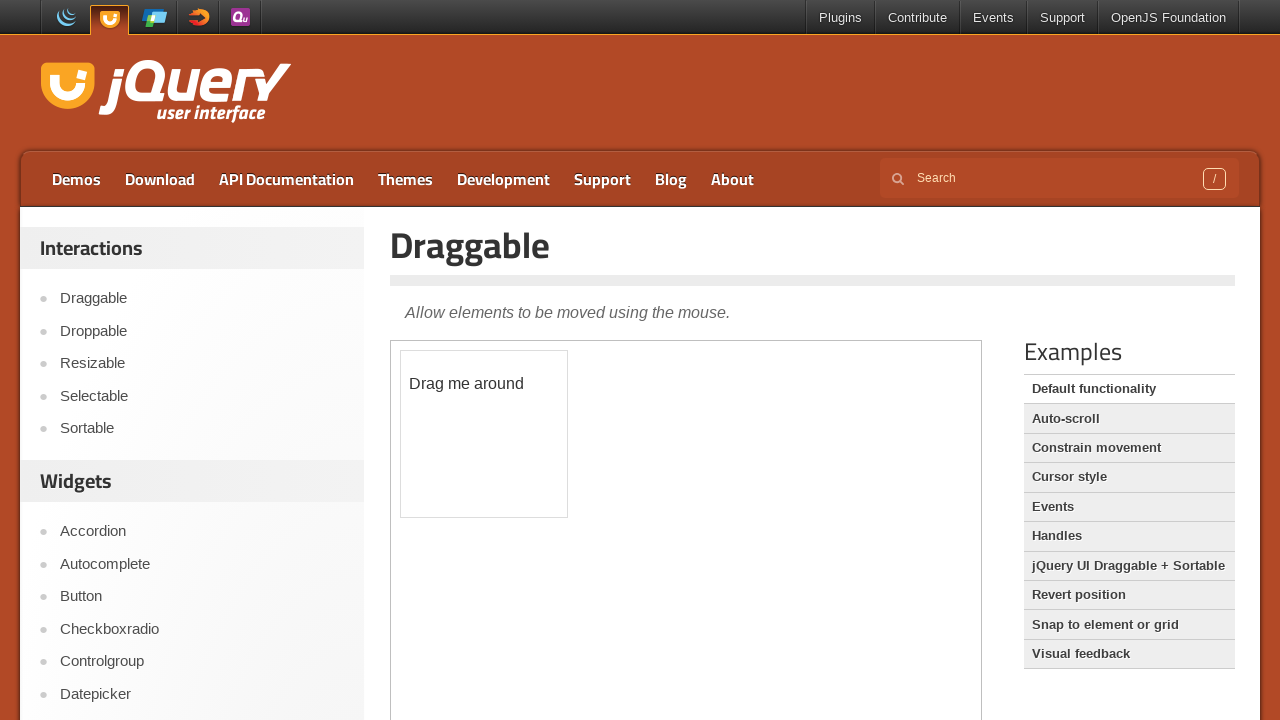

Located the draggable element with ID 'draggable'
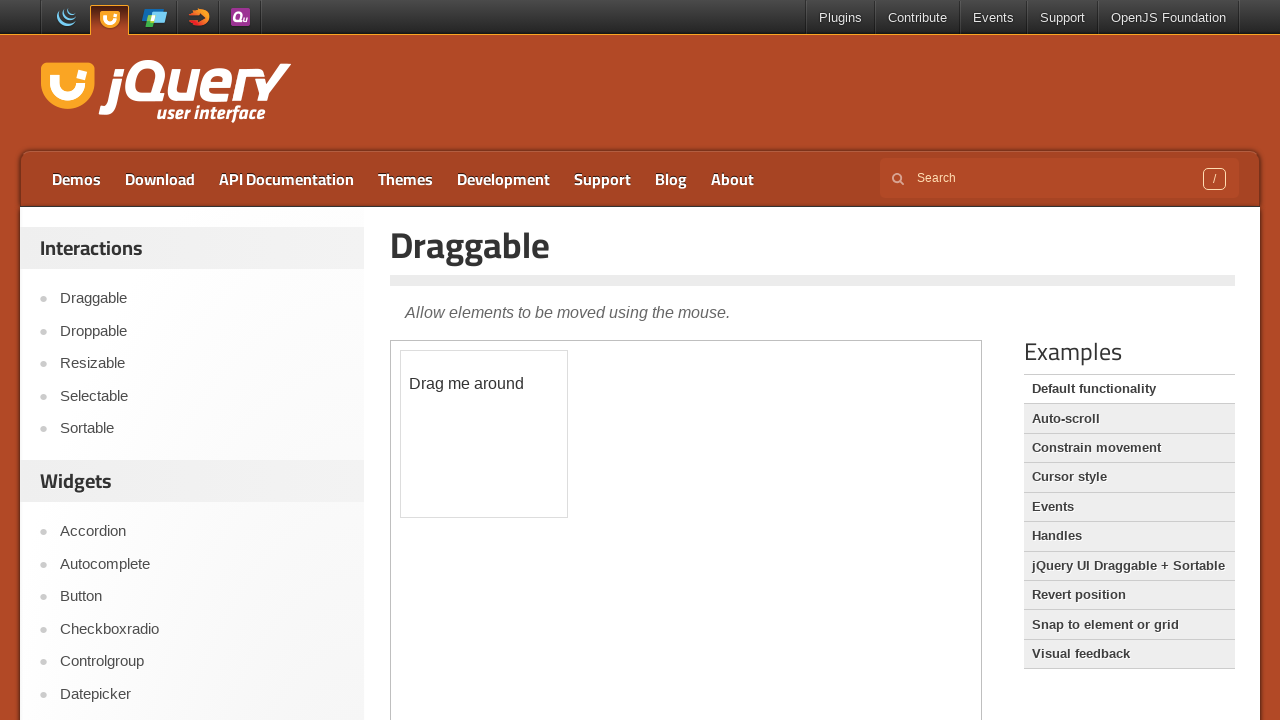

Retrieved bounding box of the draggable element
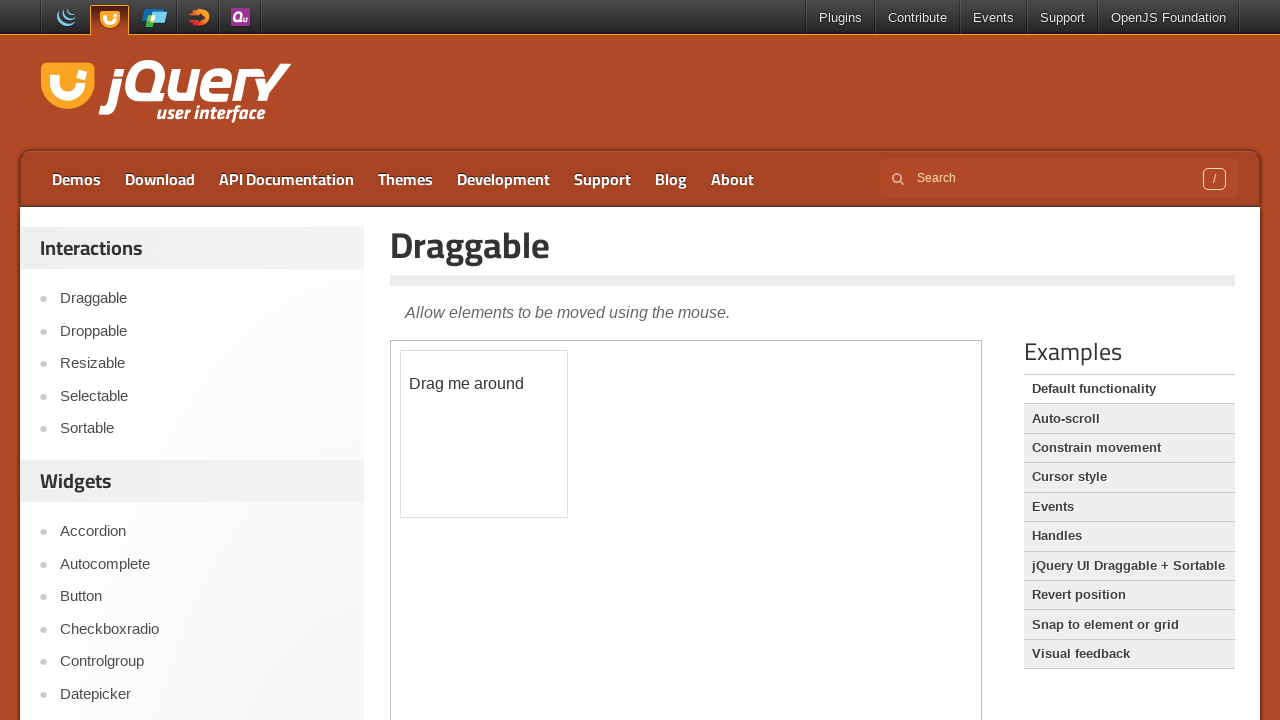

Dragged element horizontally by 80 pixels to the right at (565, 435)
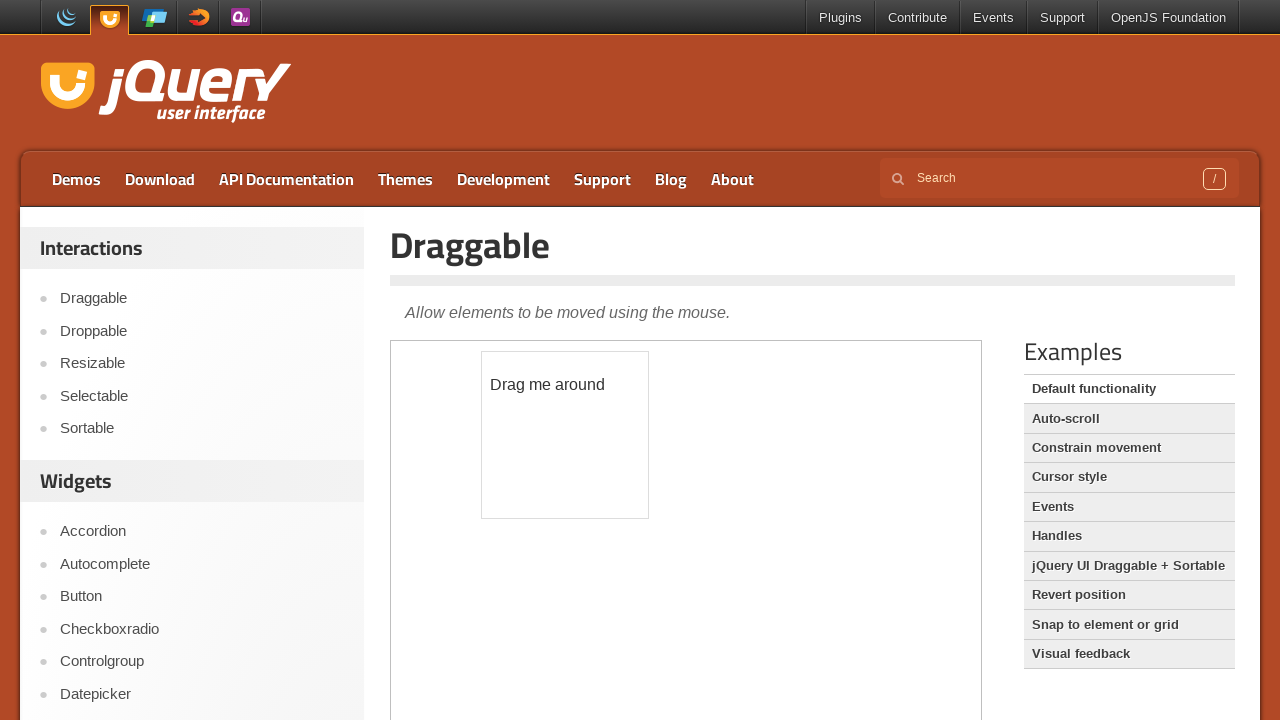

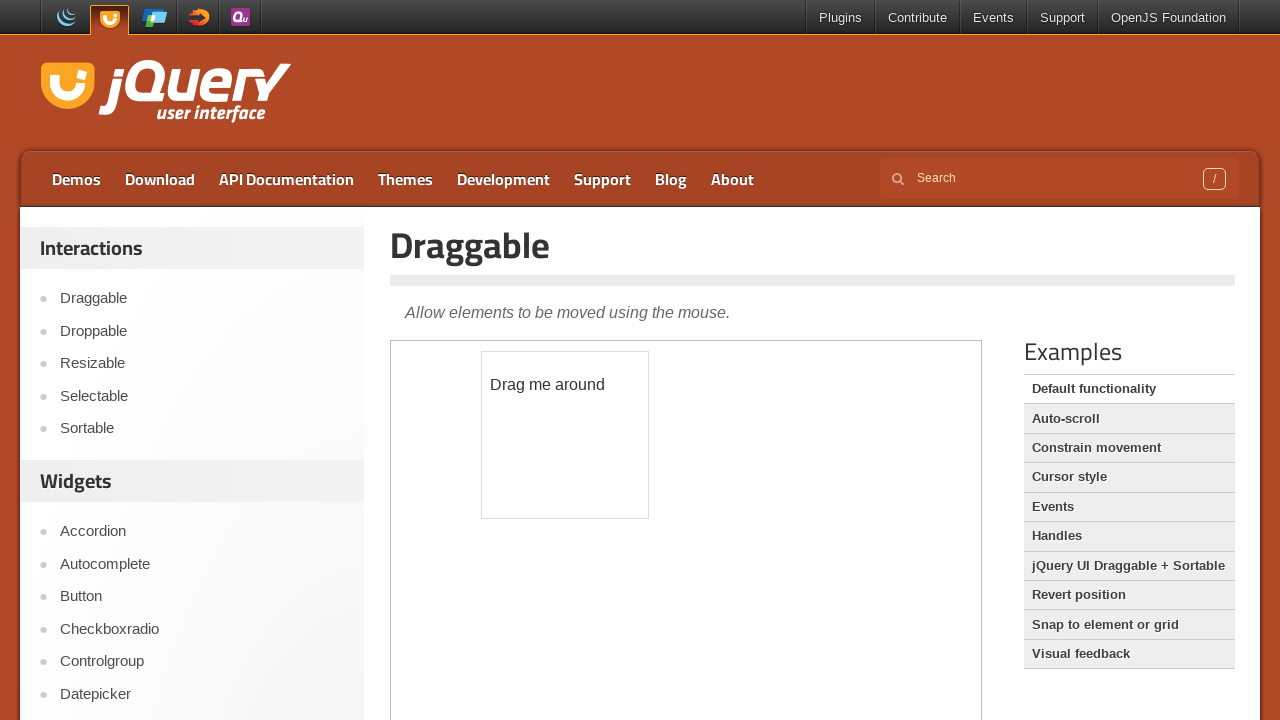